Tests that the todo counter displays the correct number of items as todos are added

Starting URL: https://demo.playwright.dev/todomvc

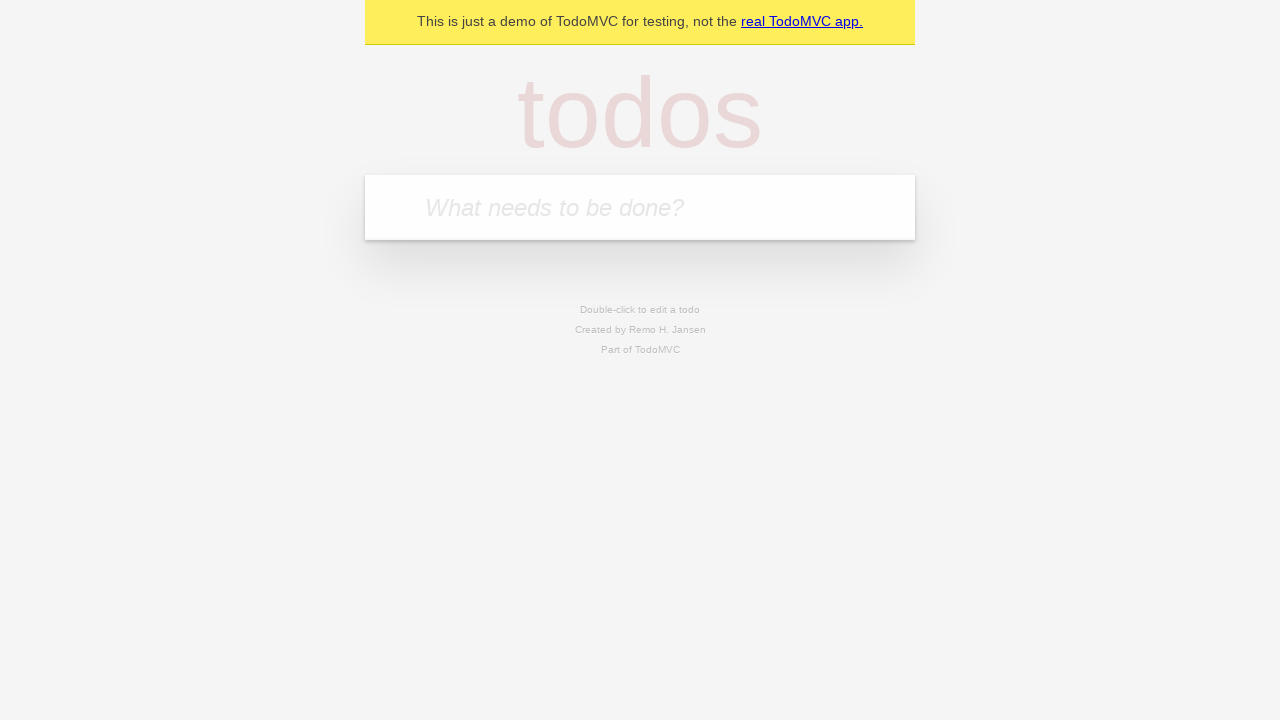

Filled todo input with 'buy some cheese' on internal:attr=[placeholder="What needs to be done?"i]
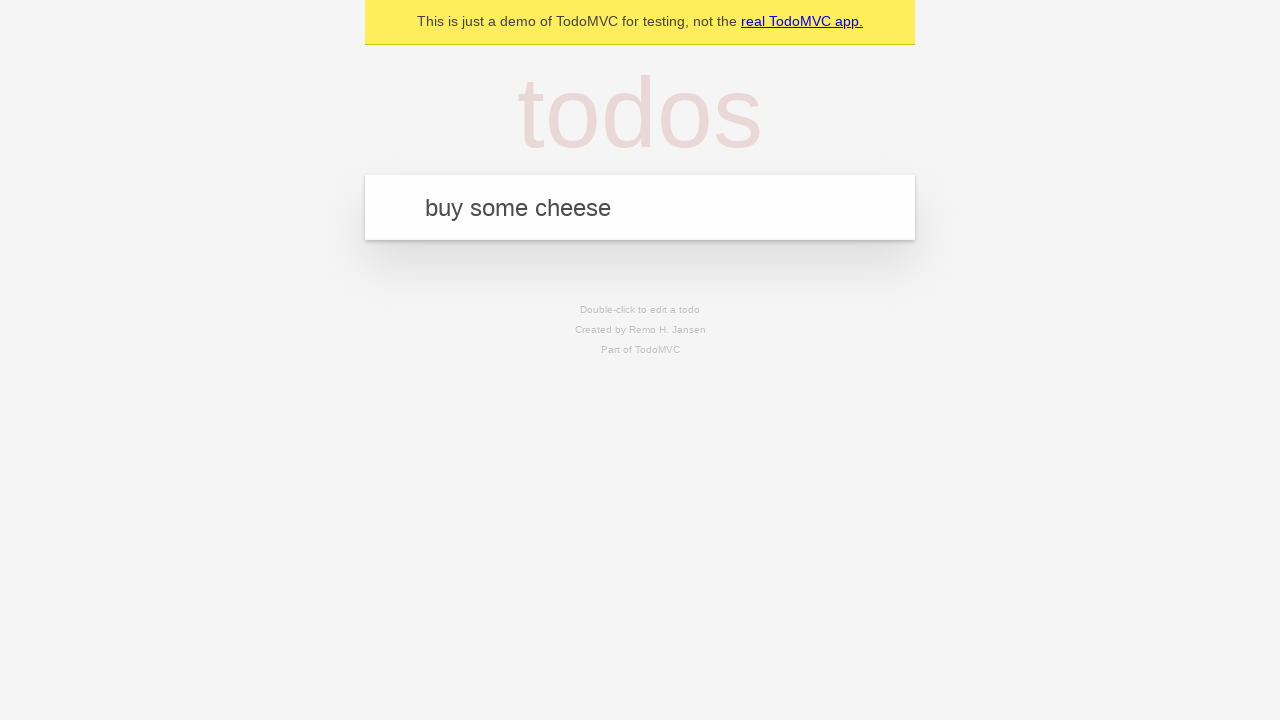

Pressed Enter to add first todo on internal:attr=[placeholder="What needs to be done?"i]
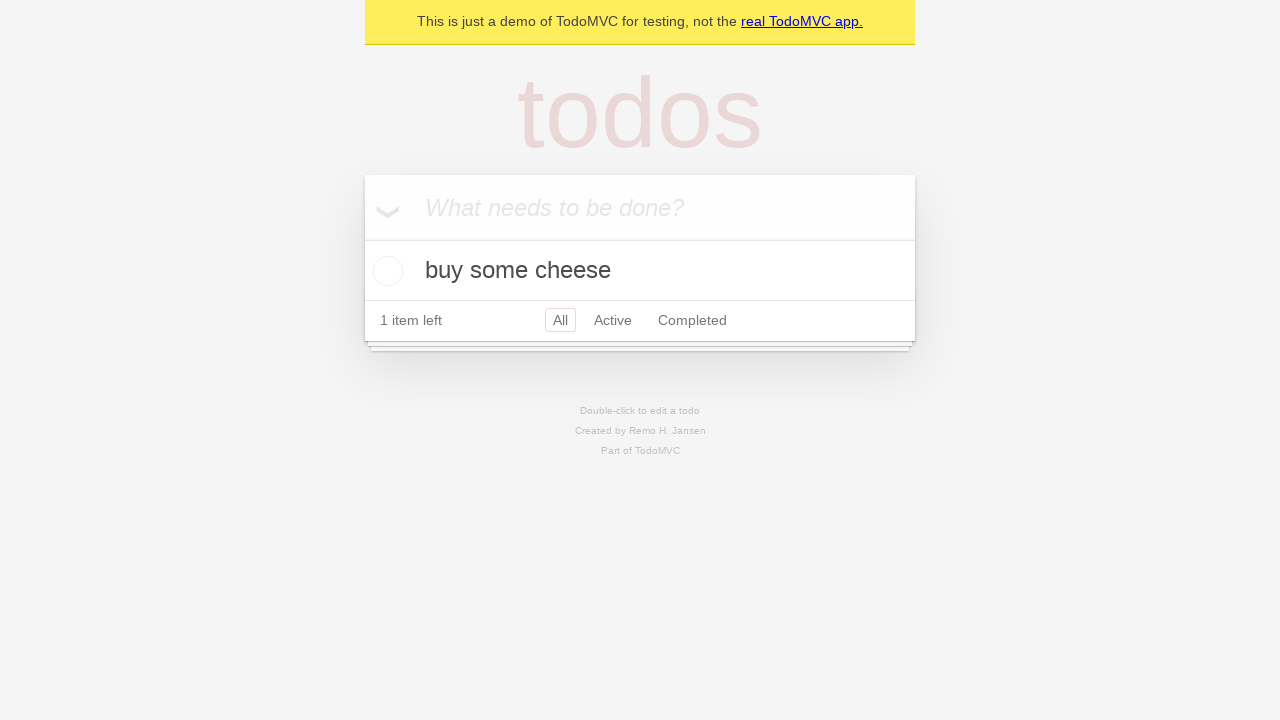

Todo counter appeared showing 1 item
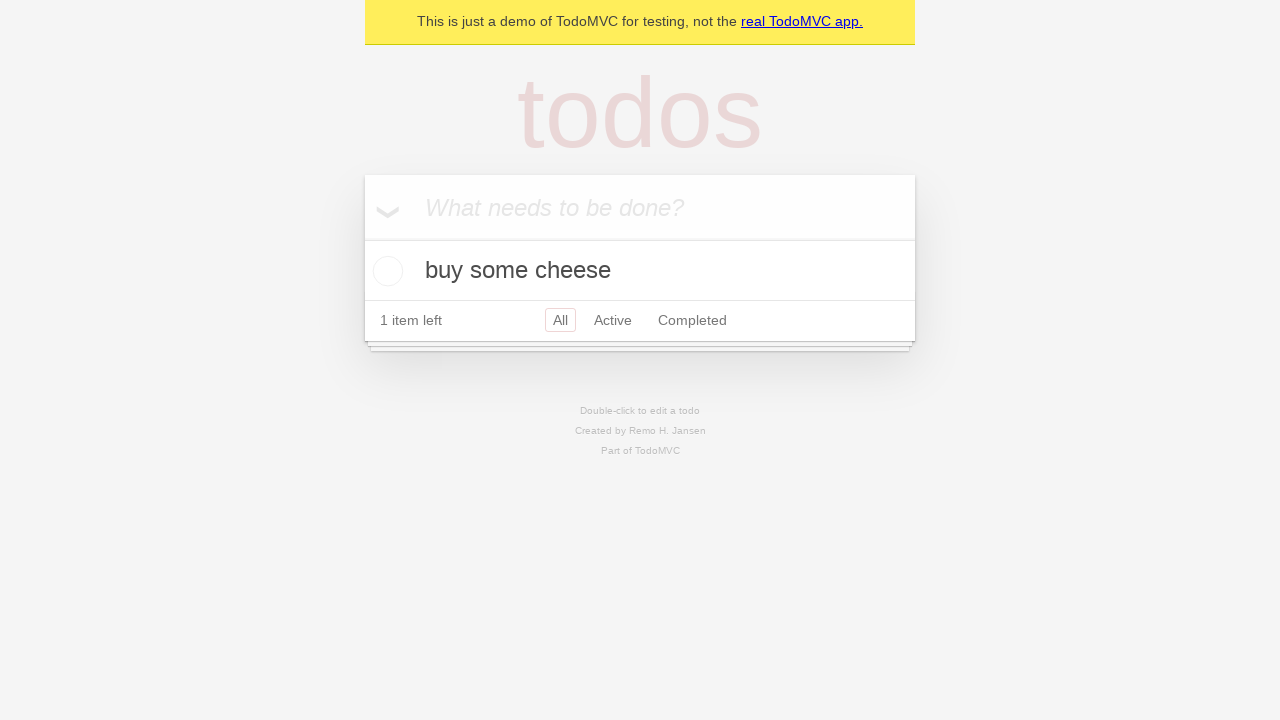

Filled todo input with 'feed the cat' on internal:attr=[placeholder="What needs to be done?"i]
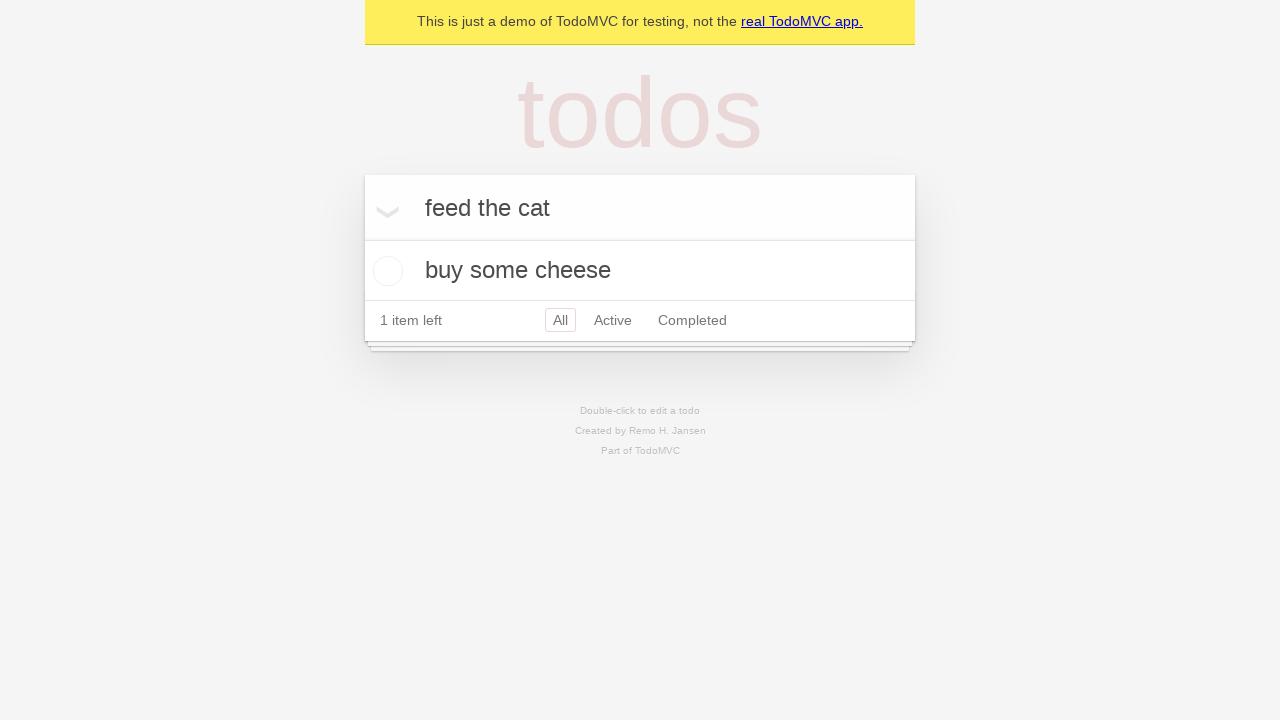

Pressed Enter to add second todo on internal:attr=[placeholder="What needs to be done?"i]
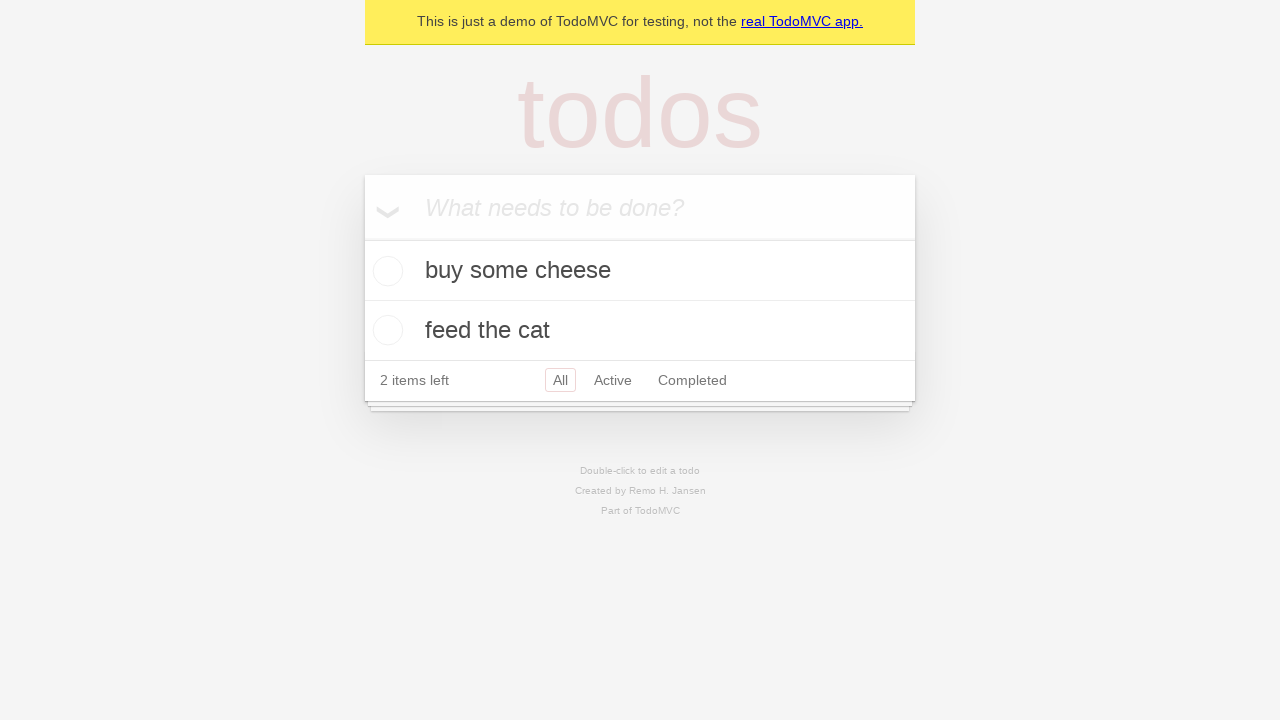

Todo counter updated to show 2 items
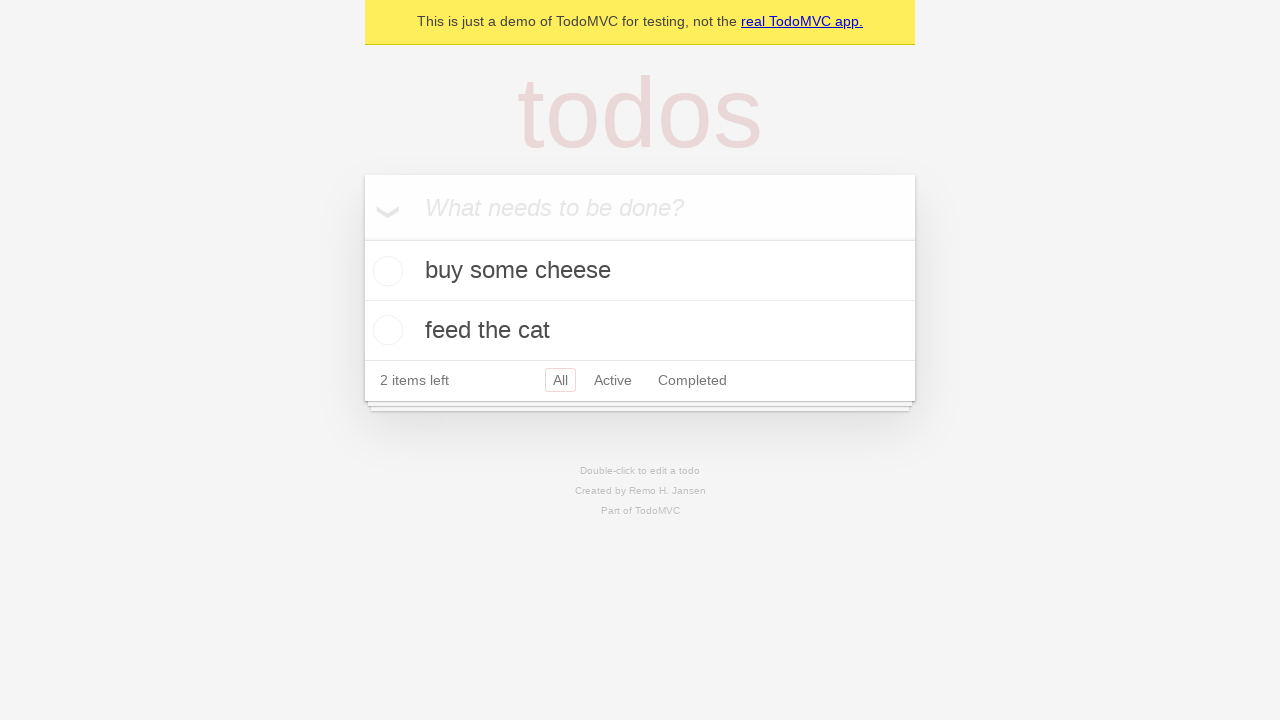

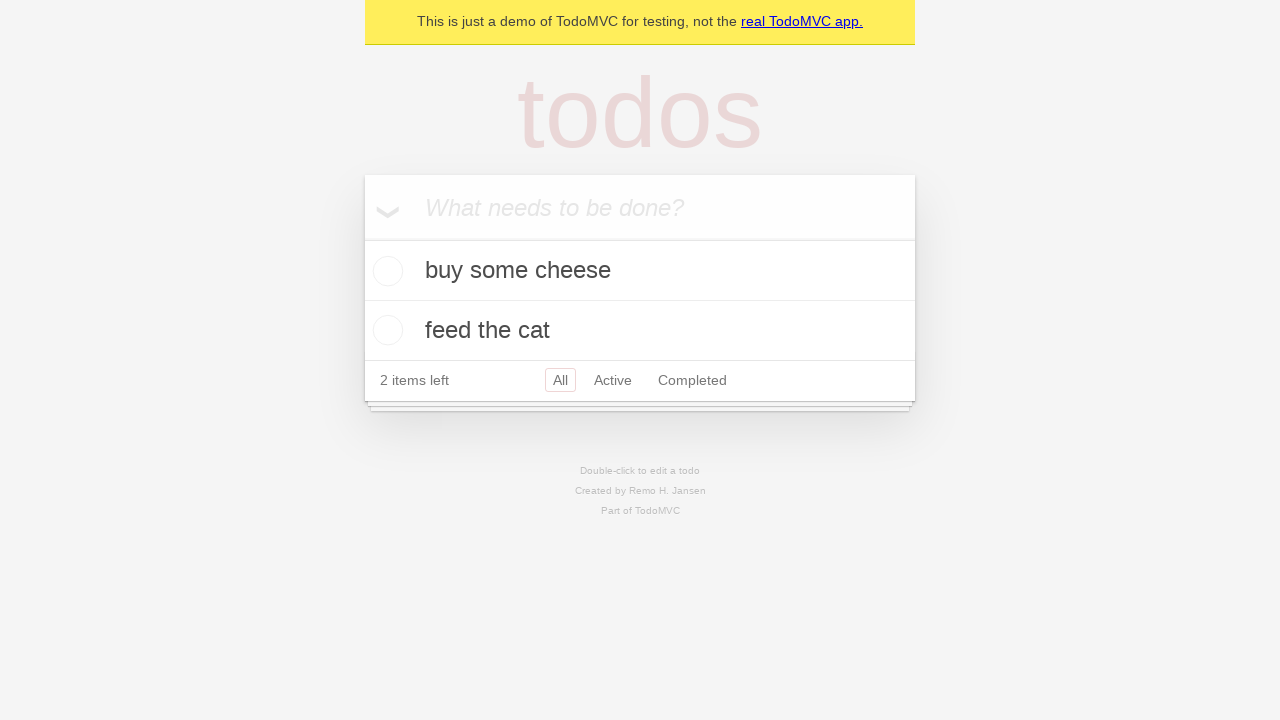